Tests the dynamic controls page by clicking the enable/disable button and verifying that the textbox state changes accordingly, along with verifying the status messages displayed.

Starting URL: https://the-internet.herokuapp.com/dynamic_controls

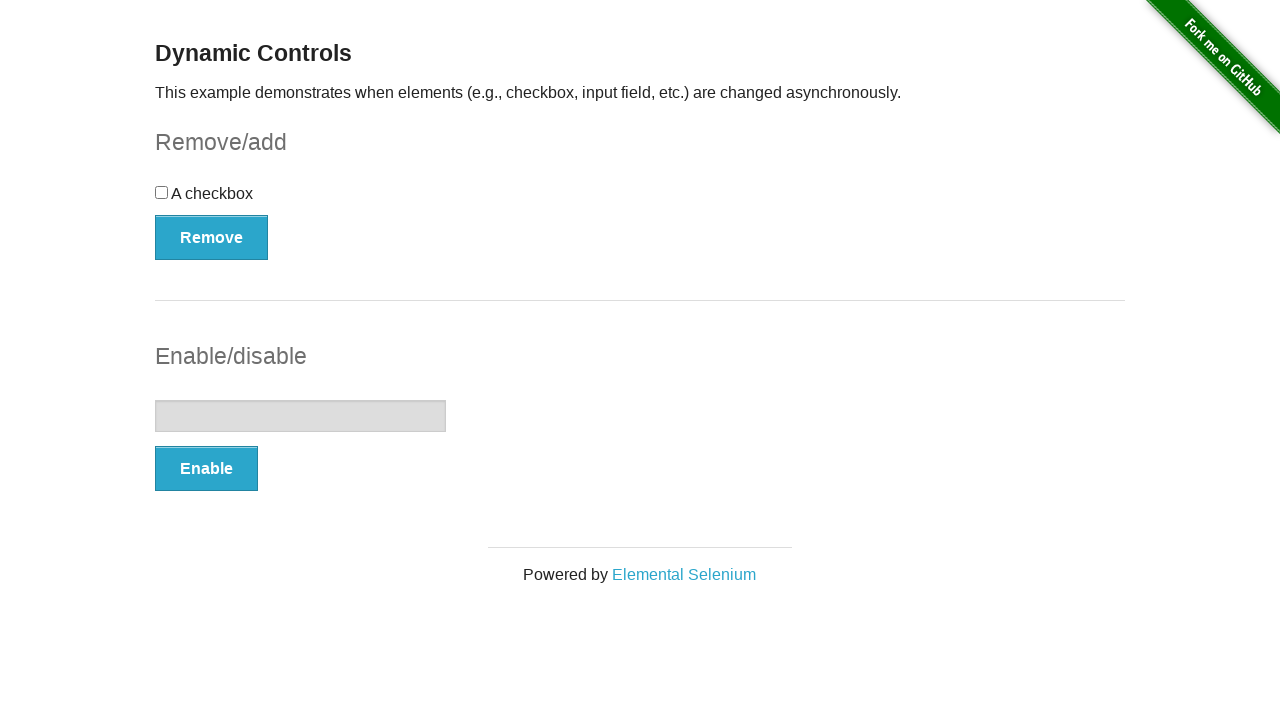

Clicked Enable button at (206, 469) on xpath=(//button[@type='button'])[2]
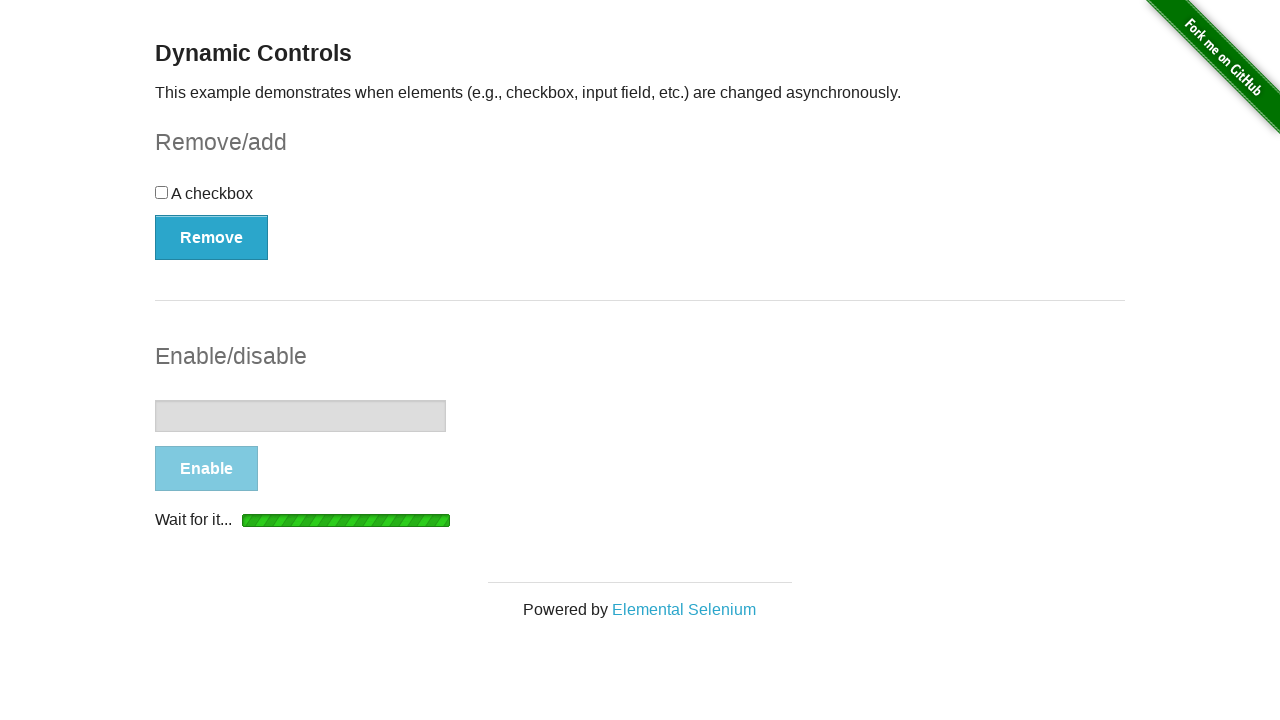

Waited for status message to appear
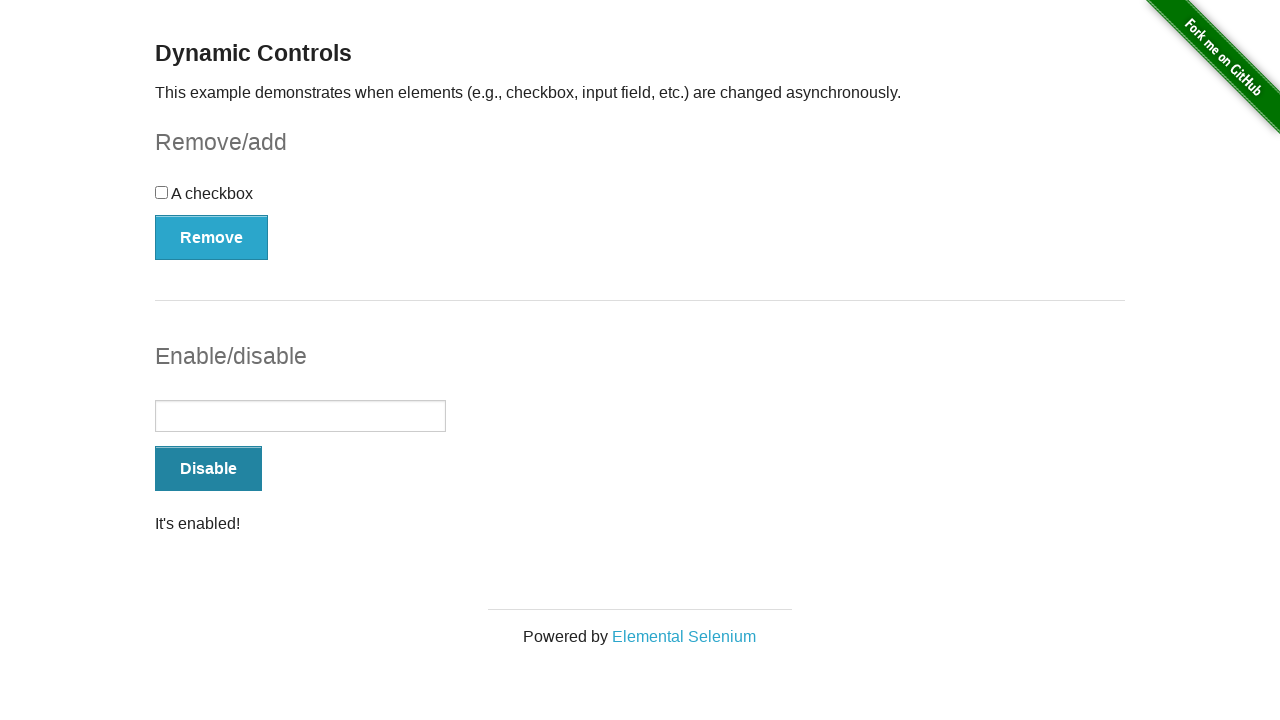

Retrieved enabled status message: 'It's enabled!'
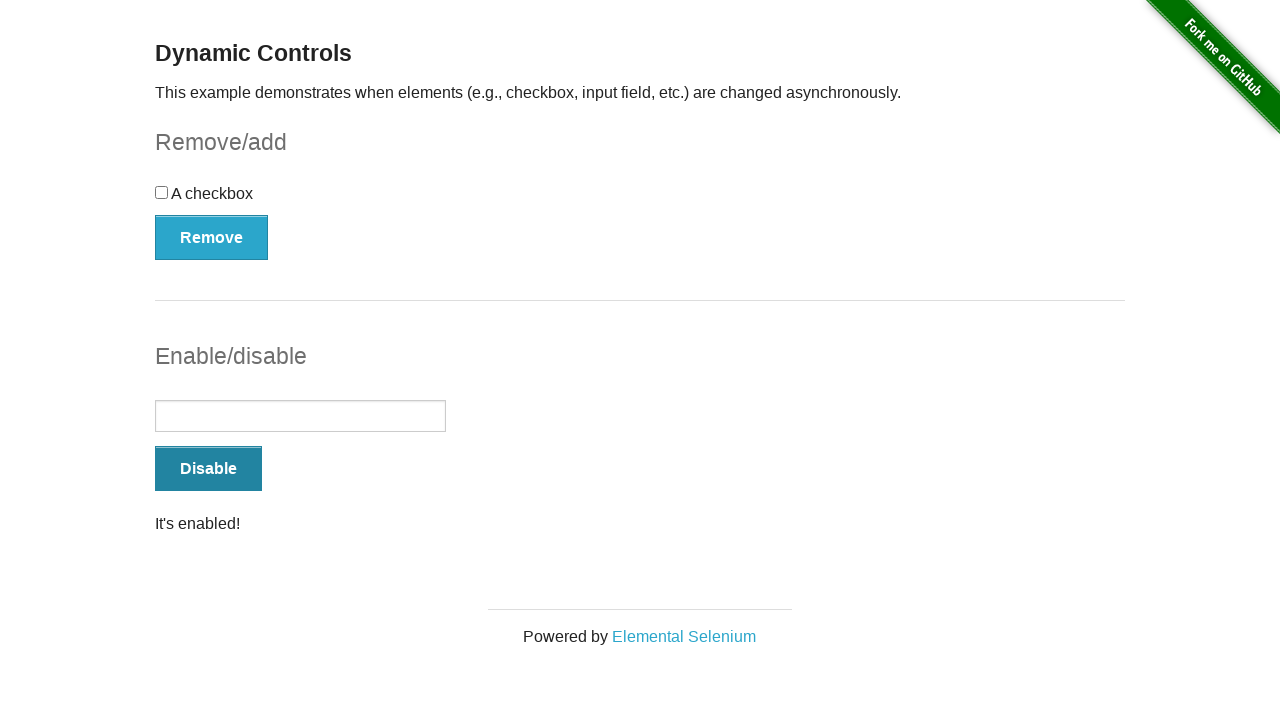

Verified 'It's enabled!' message is correct
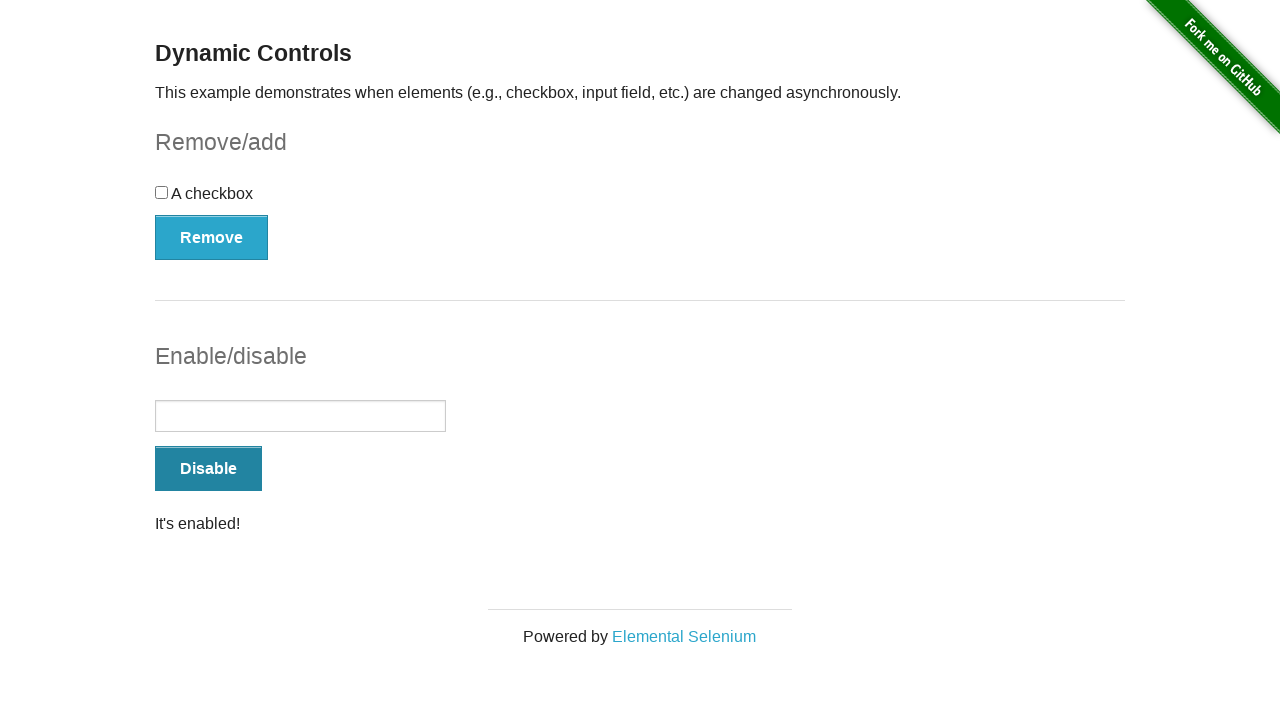

Located the textbox element
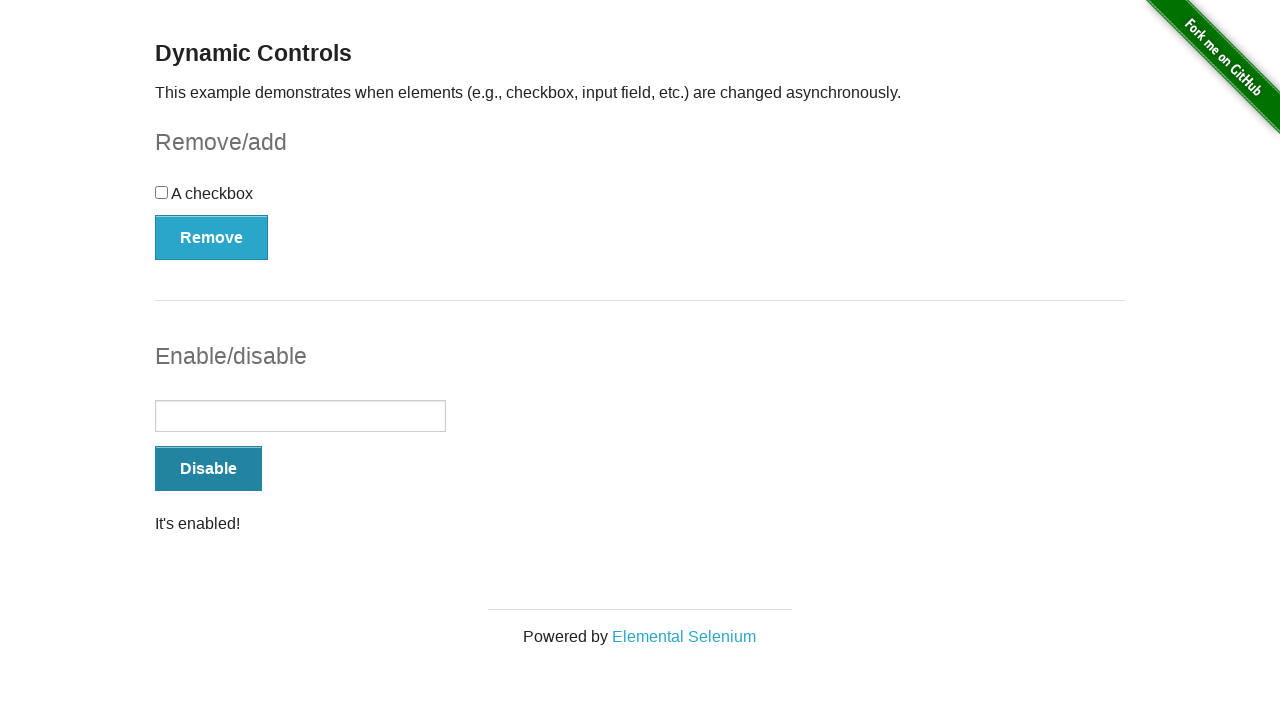

Verified textbox is enabled
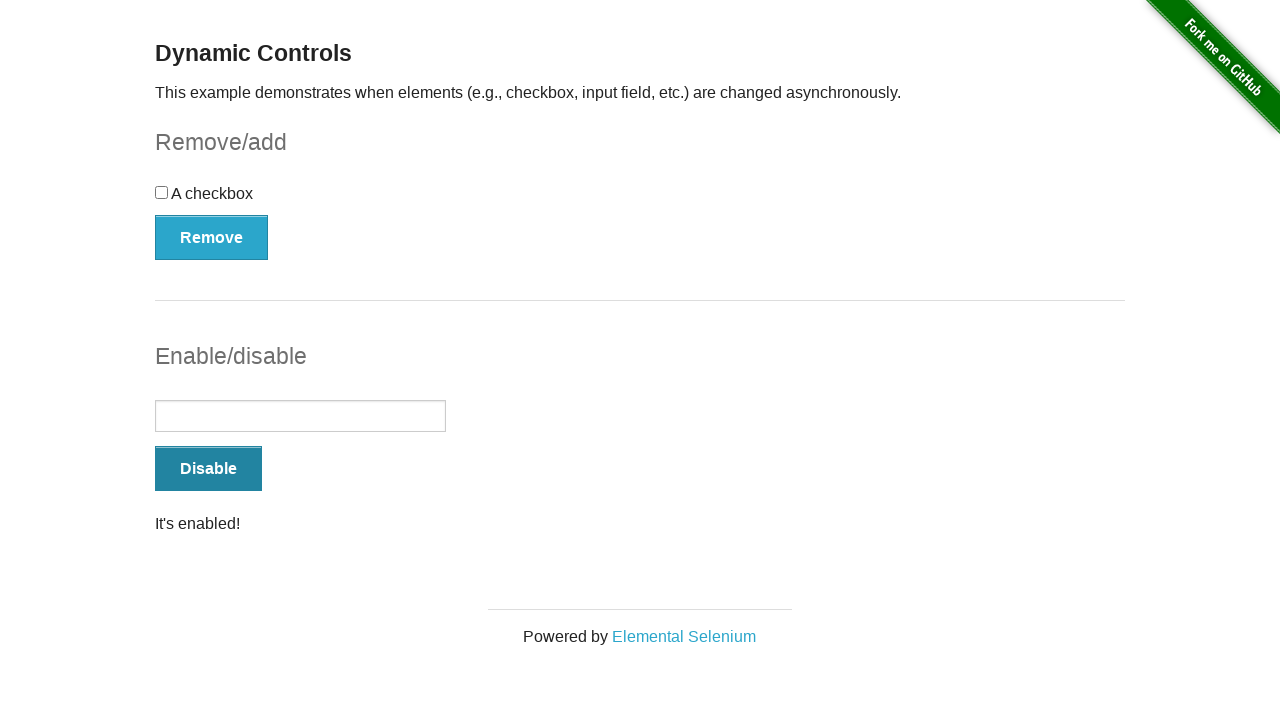

Clicked Disable button at (208, 469) on xpath=(//button[@type='button'])[2]
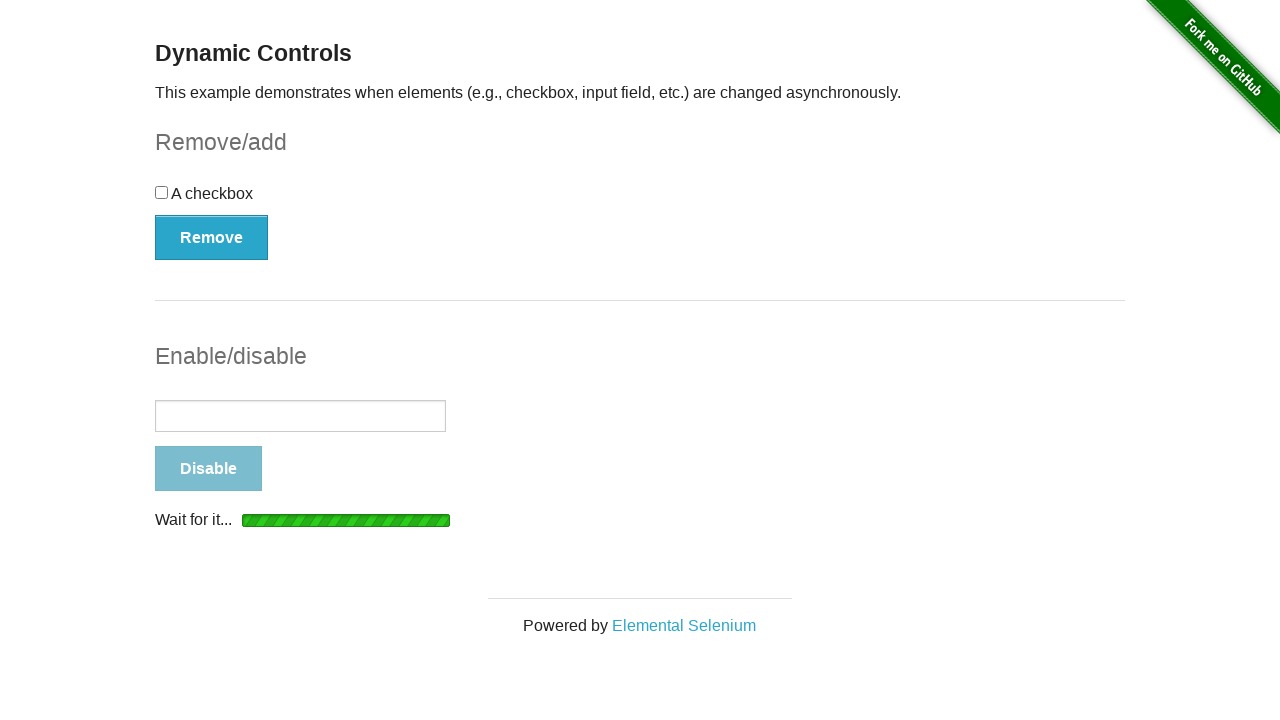

Waited for disabled status message to appear
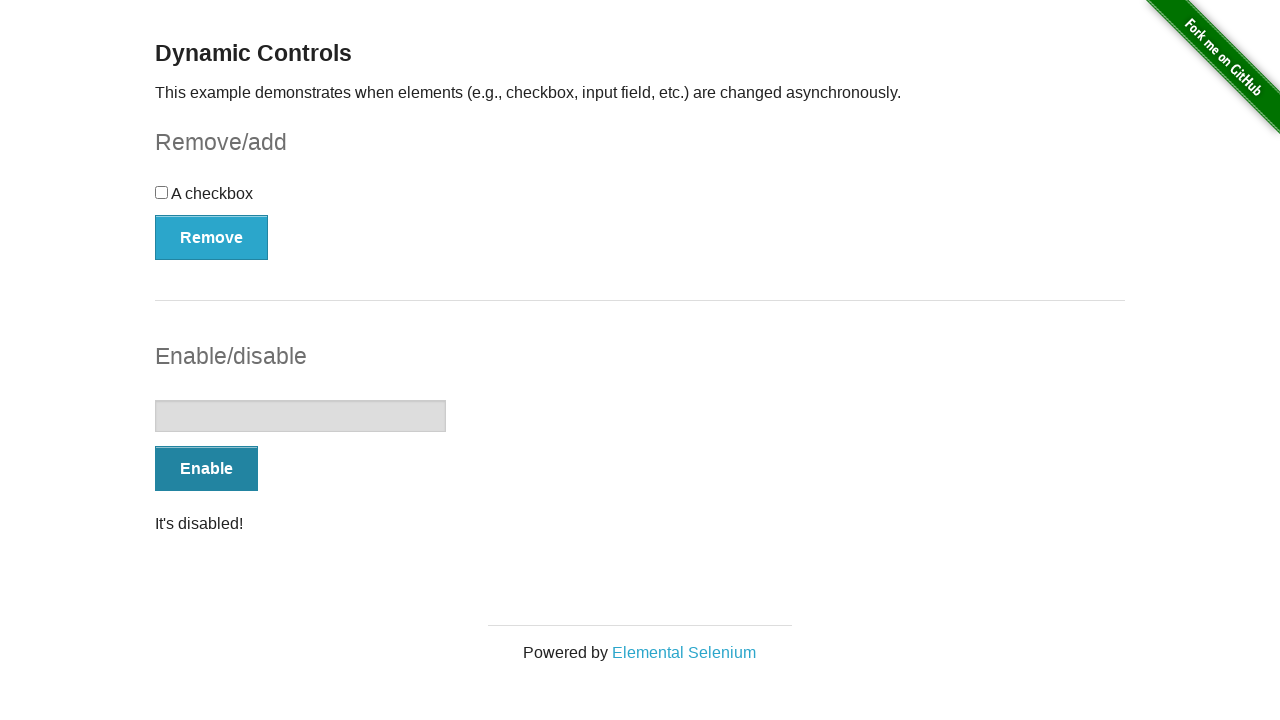

Retrieved disabled status message: 'It's disabled!'
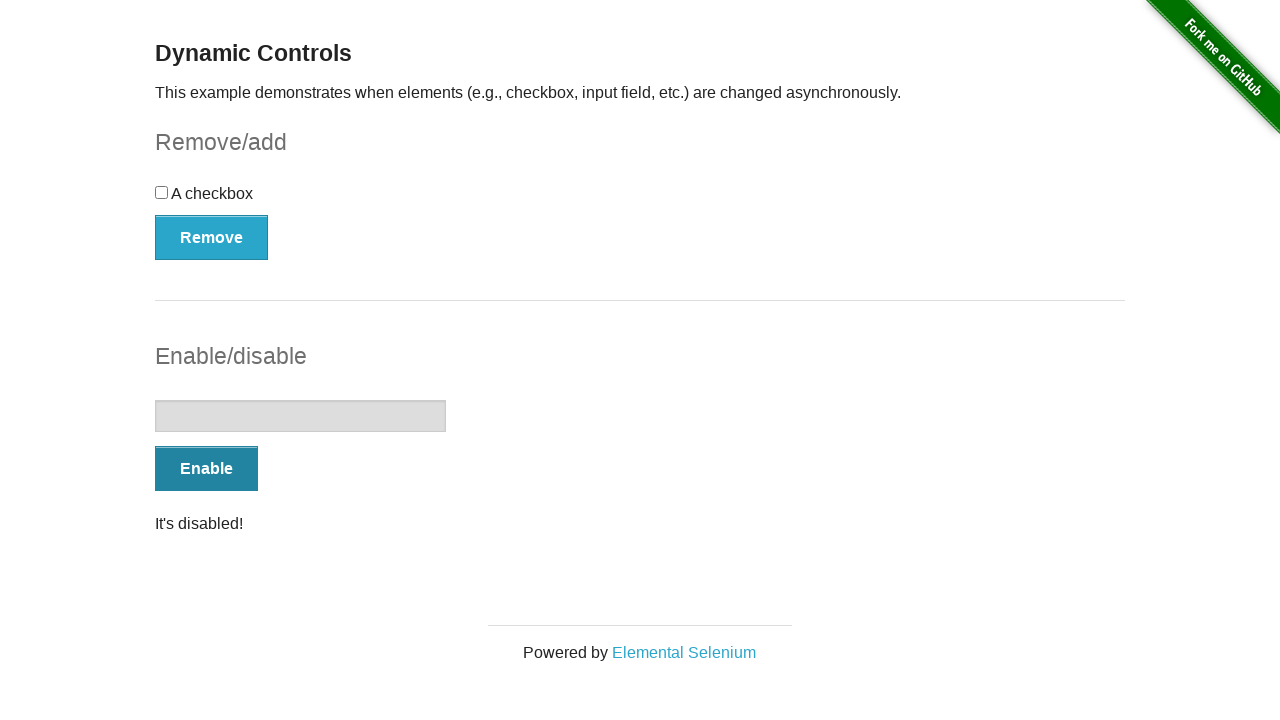

Verified 'It's disabled!' message is correct
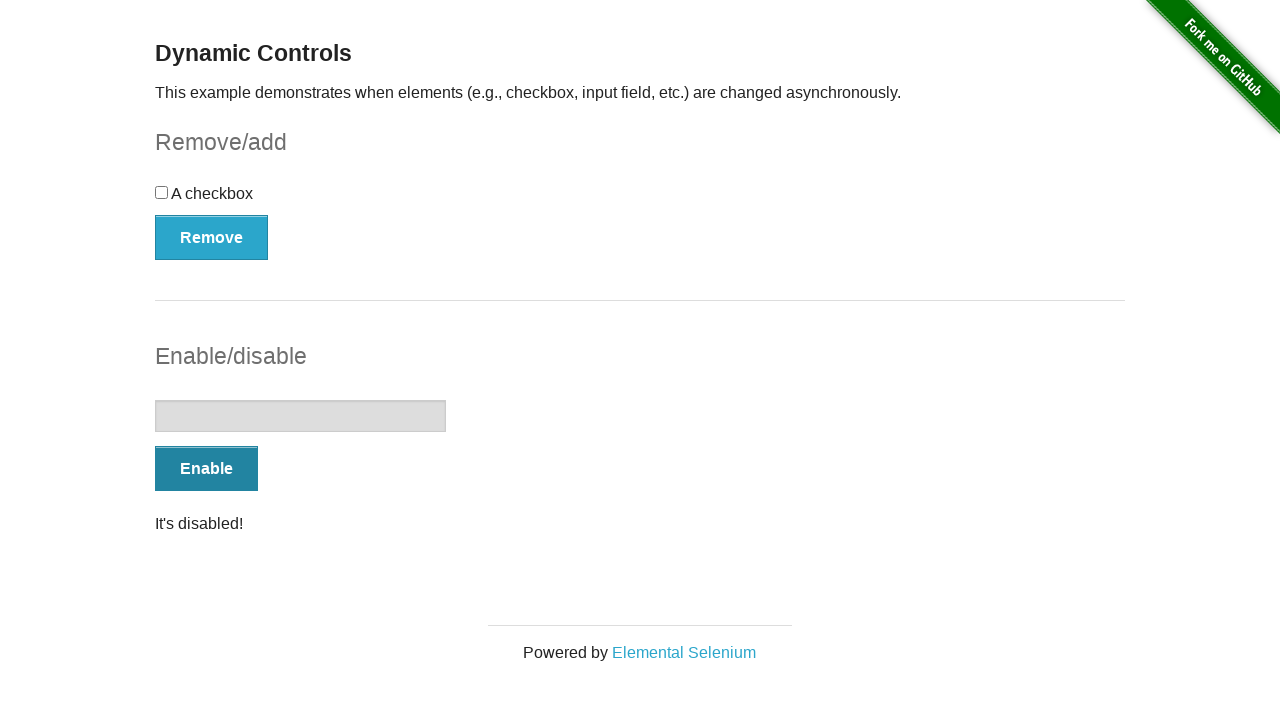

Verified textbox is disabled
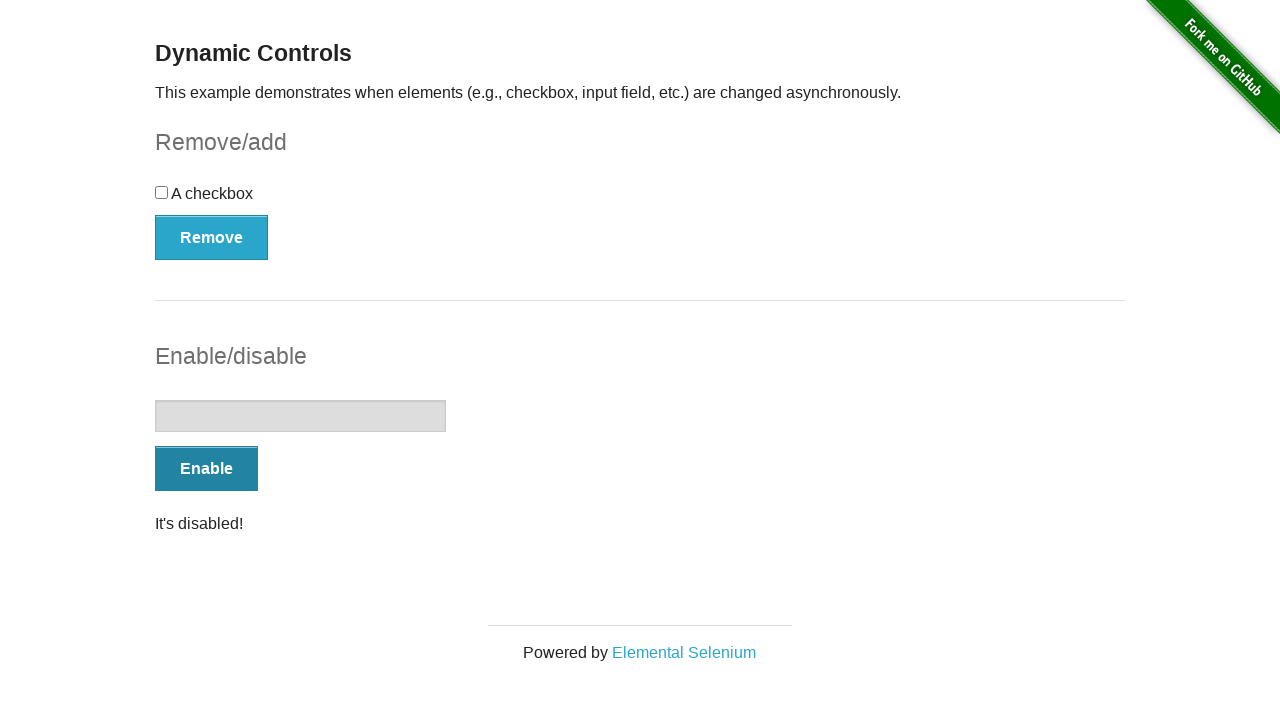

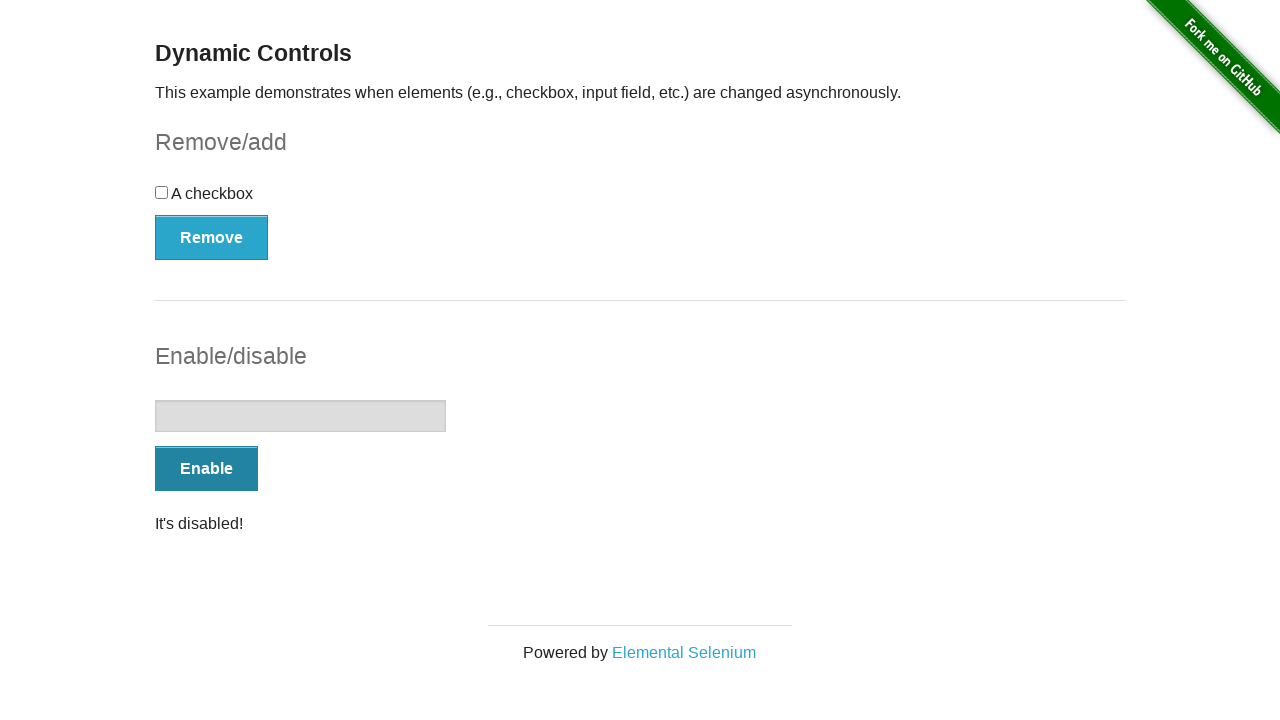